Tests that browser options can be configured by navigating to DuckDuckGo and verifying the page title

Starting URL: https://duckduckgo.com

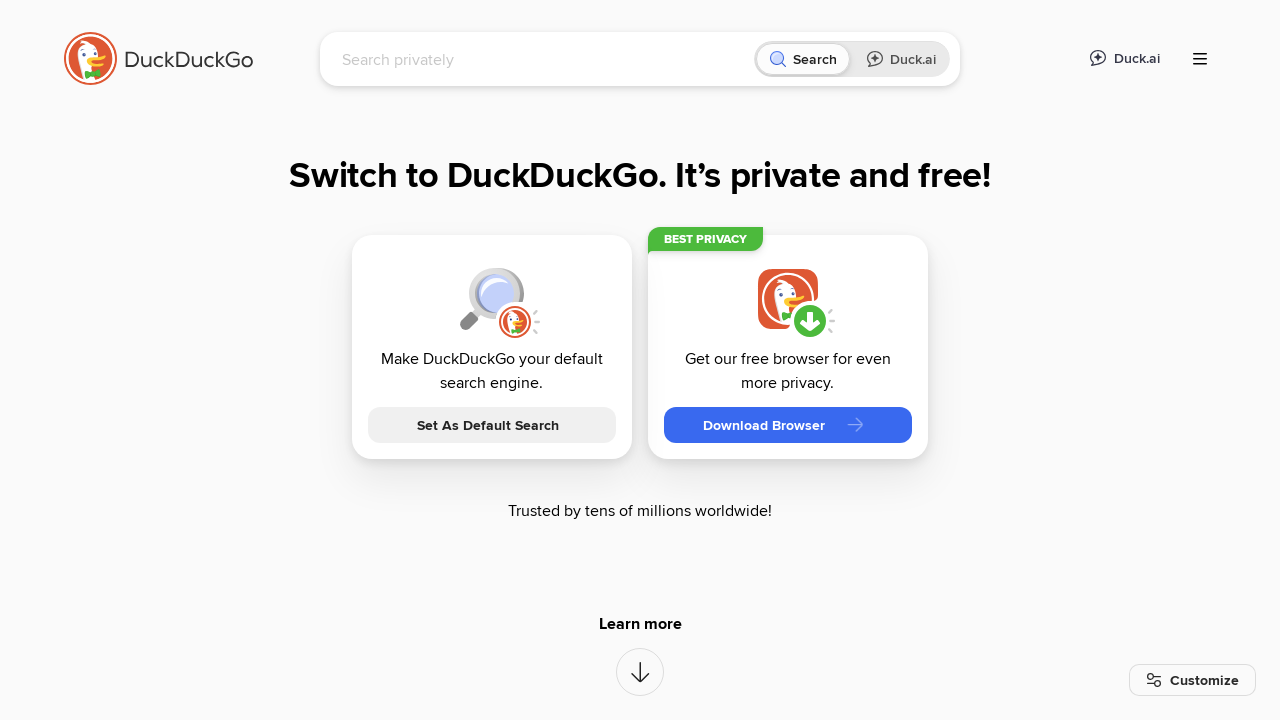

Set viewport size to 1920x1080
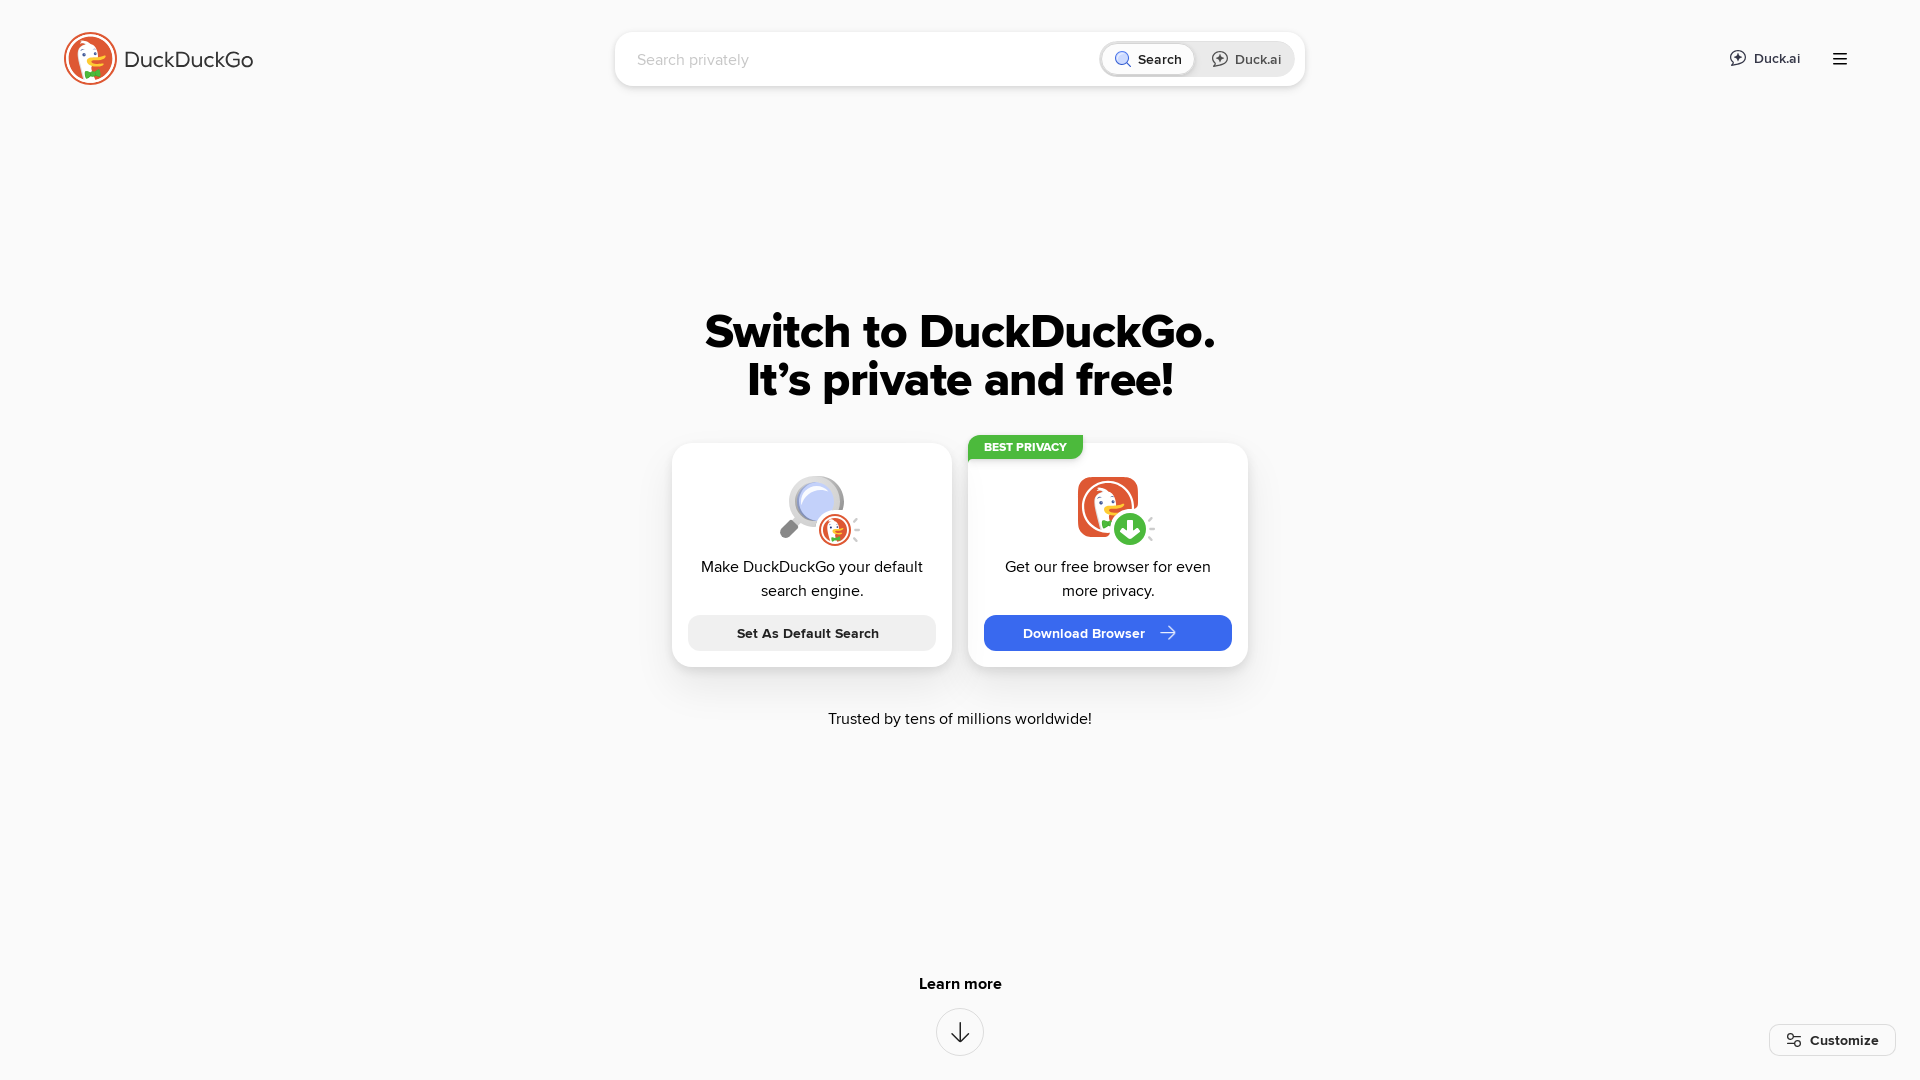

Verified page title contains 'DuckDuckGo'
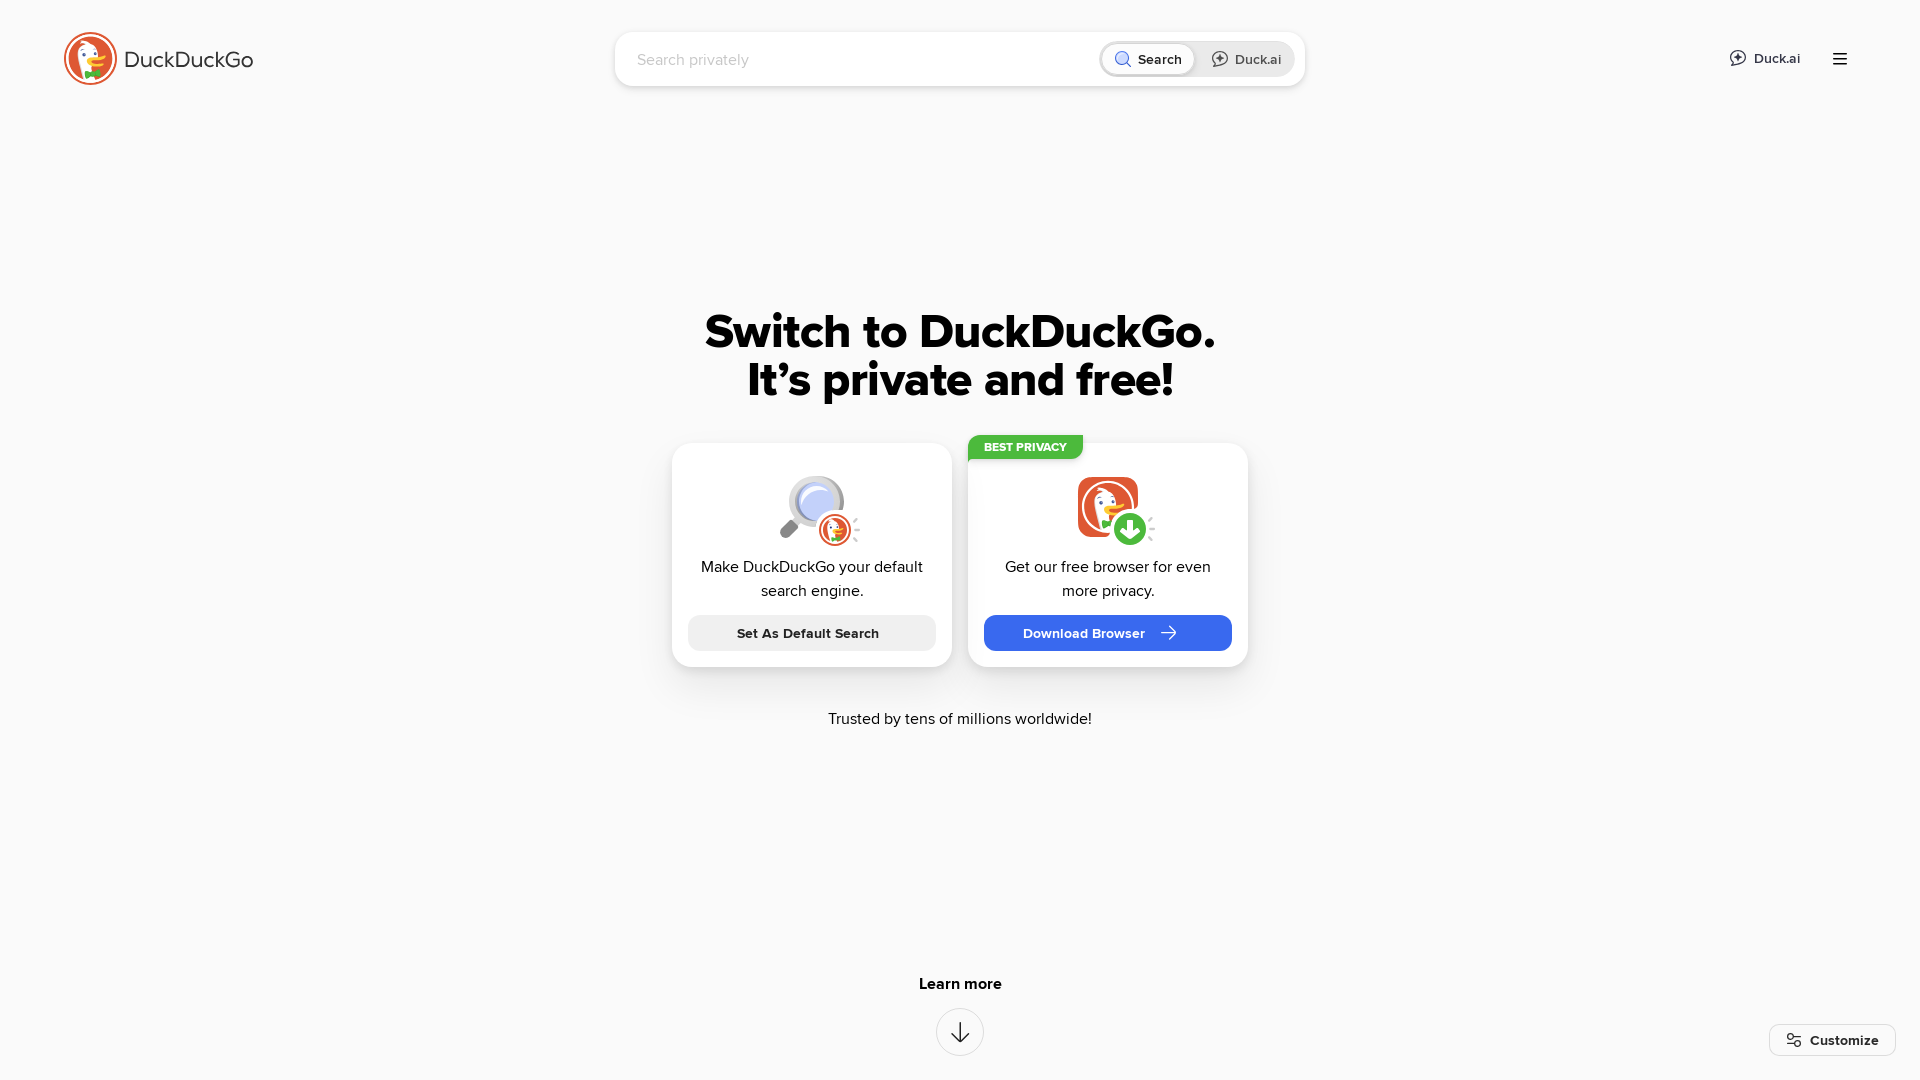

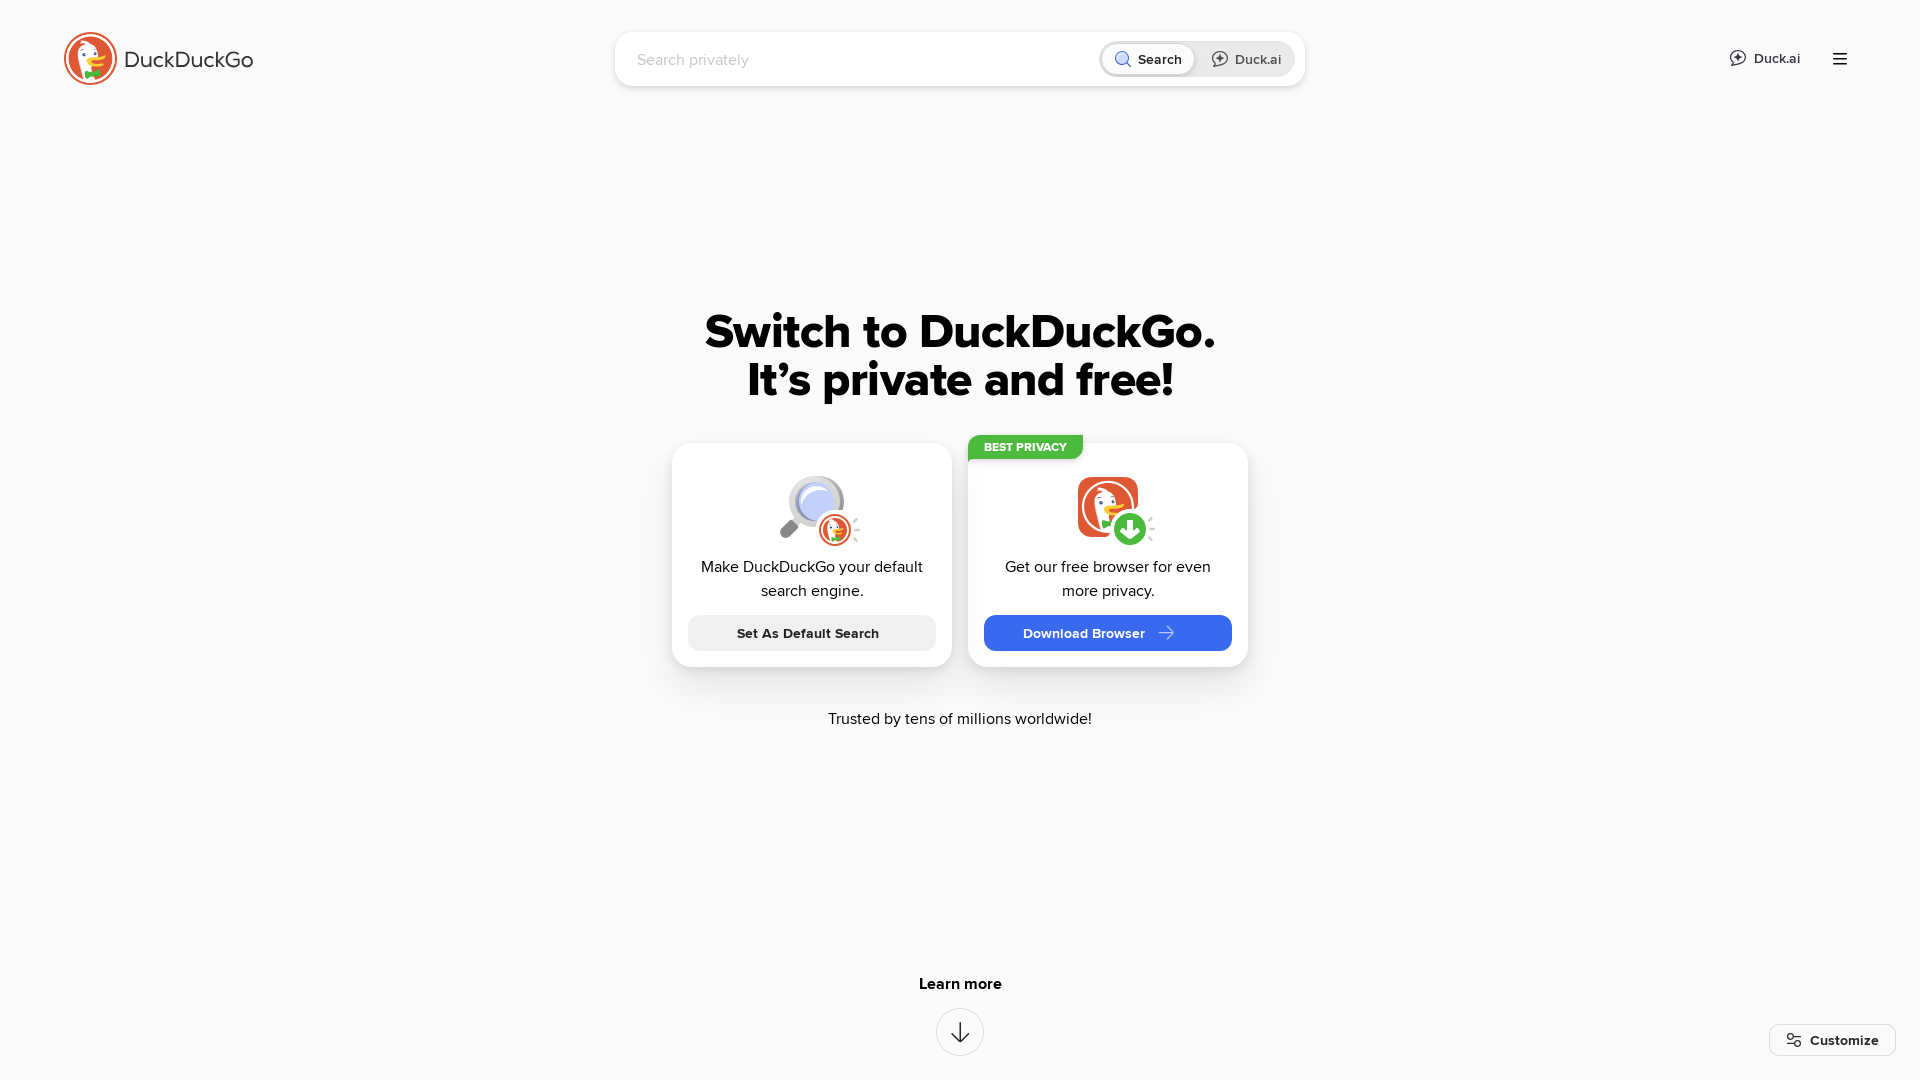